Navigates to the OrangeHRM login page and verifies that the company branding logo is displayed on the page.

Starting URL: https://opensource-demo.orangehrmlive.com/web/index.php/auth/login

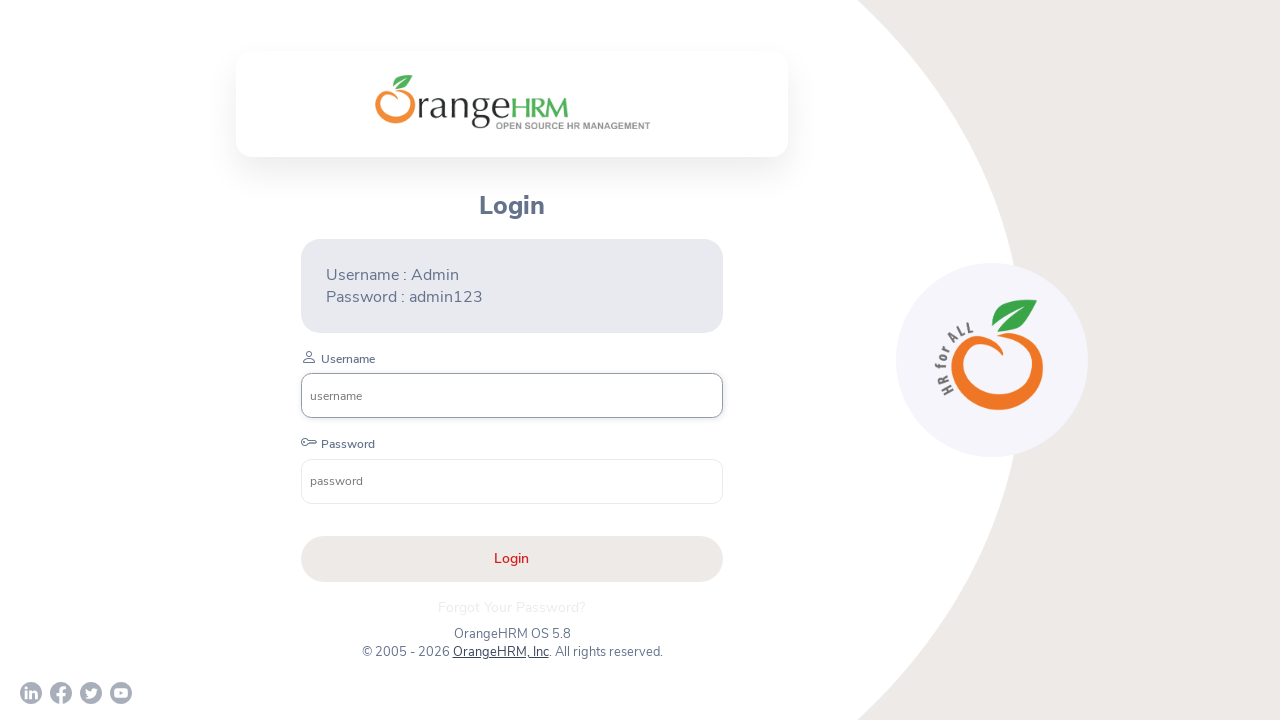

Navigated to OrangeHRM login page
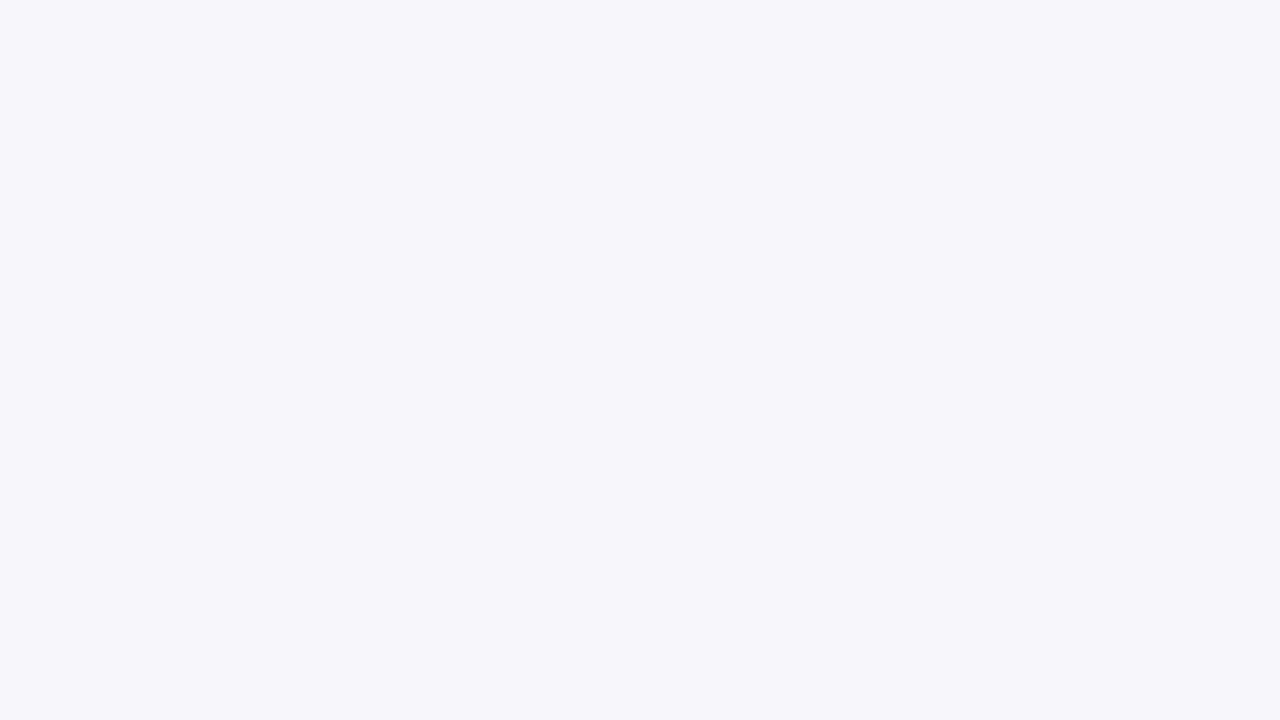

Company branding logo became visible
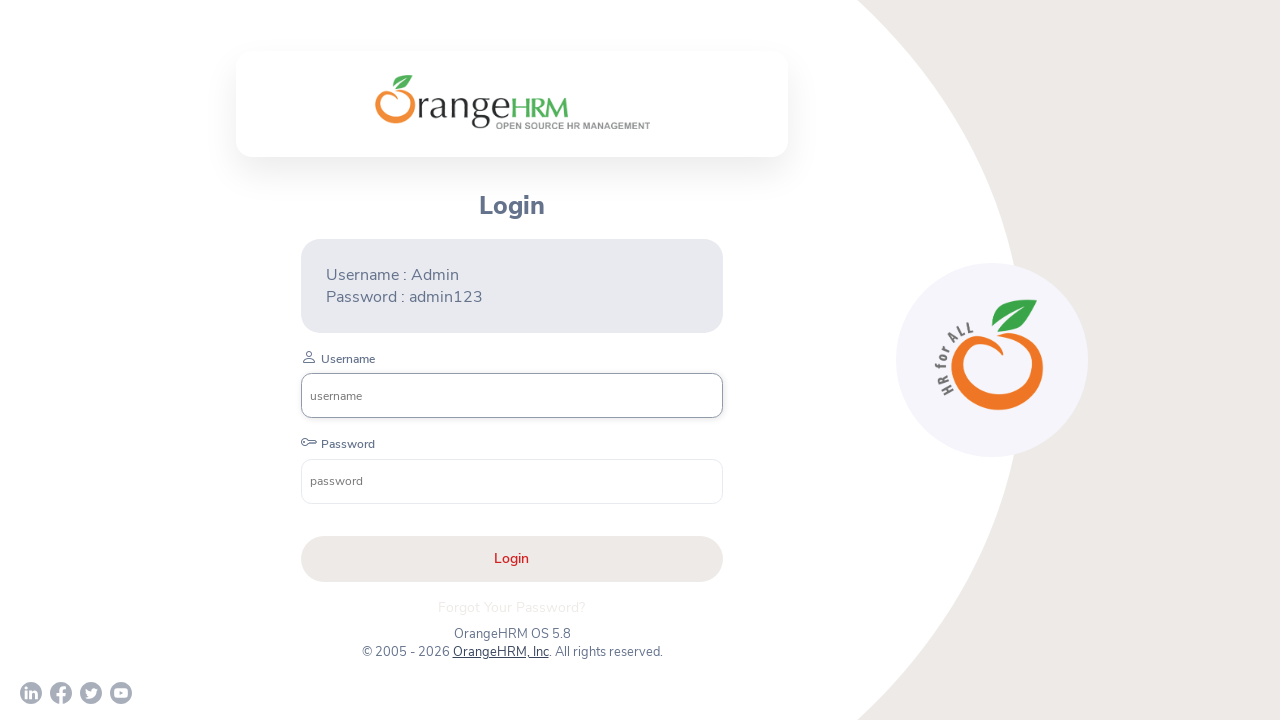

Verified company branding logo is displayed on login page
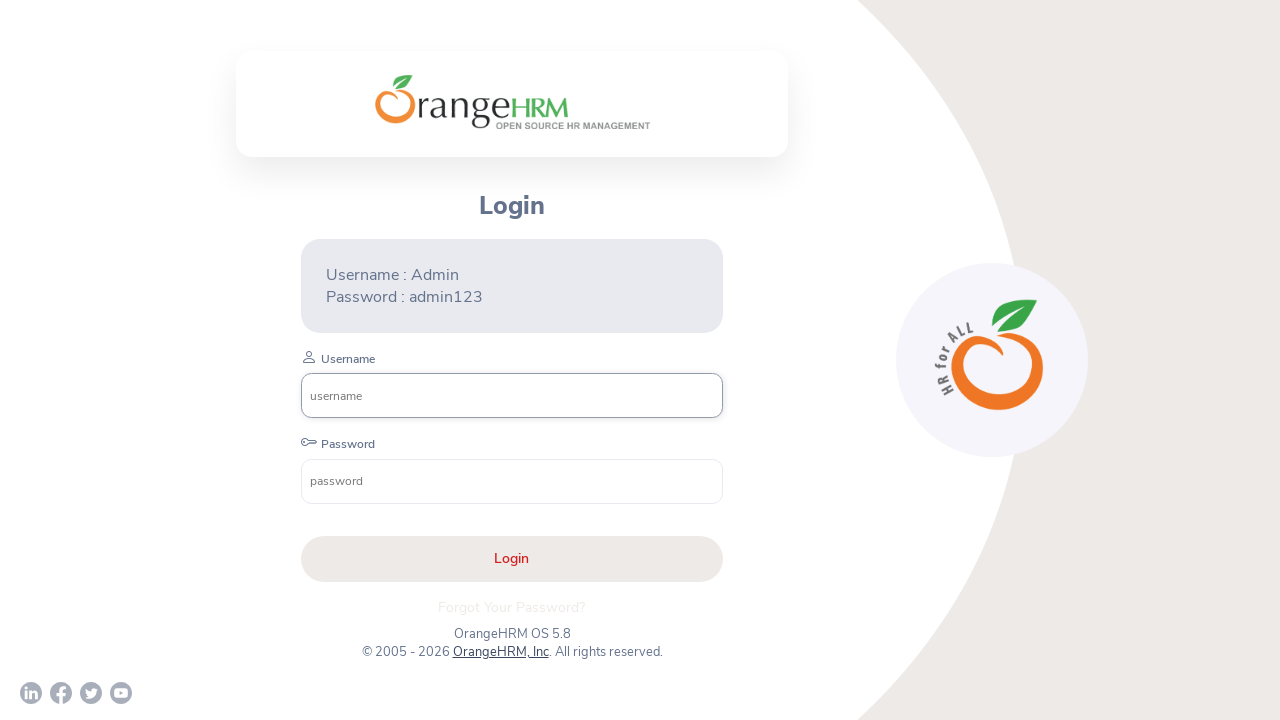

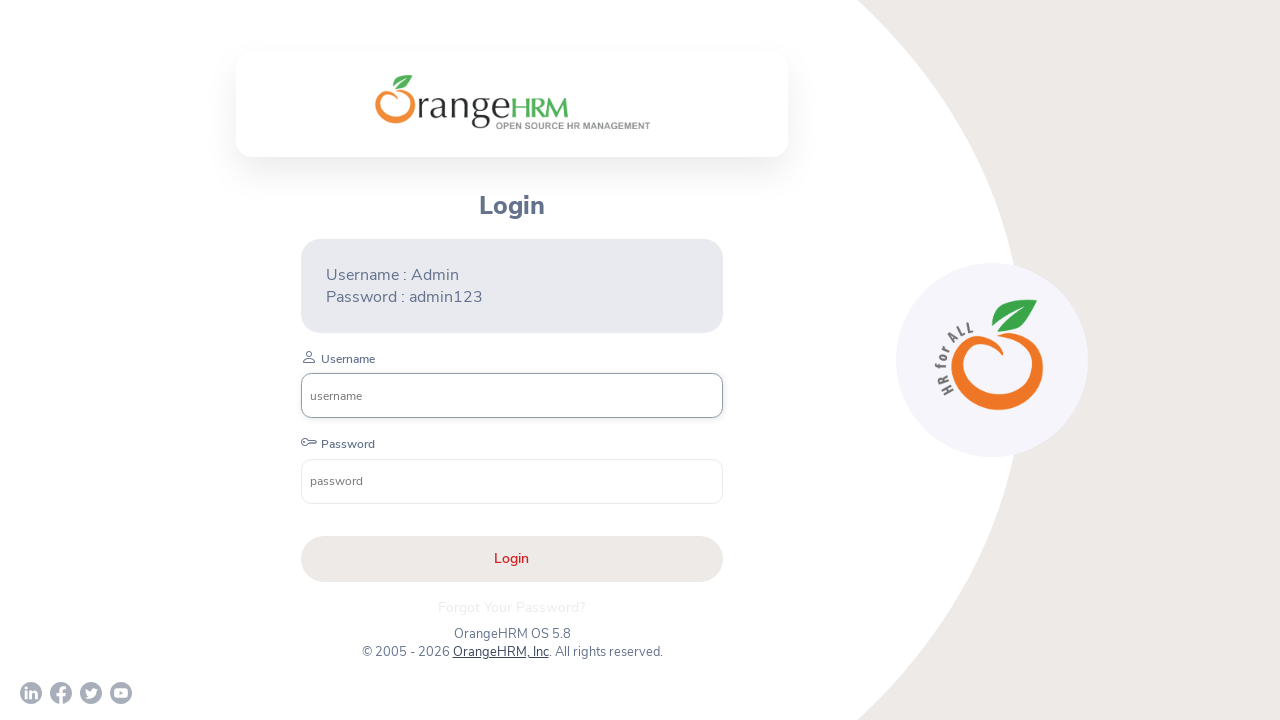